Tests JavaScript confirmation alert handling by clicking a button to trigger an alert, accepting it, and verifying the result message displays "You clicked: Ok"

Starting URL: http://the-internet.herokuapp.com/javascript_alerts

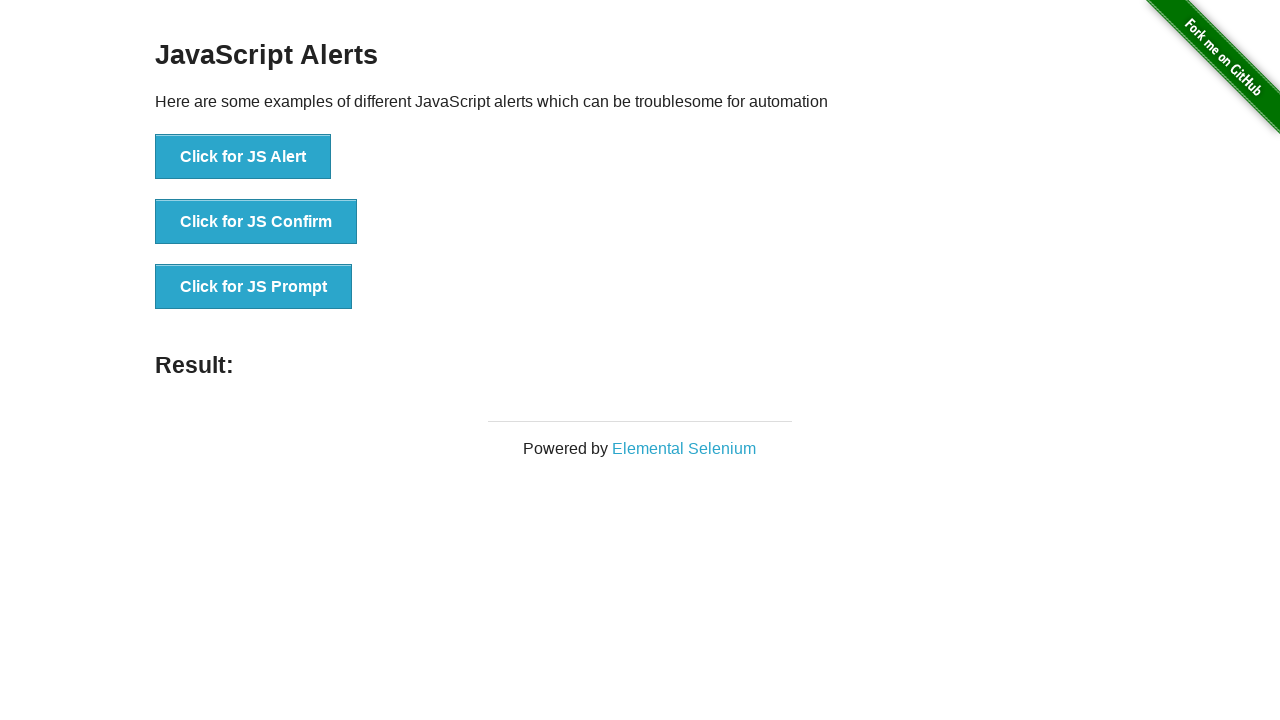

Clicked second button to trigger JavaScript confirmation alert at (256, 222) on button >> nth=1
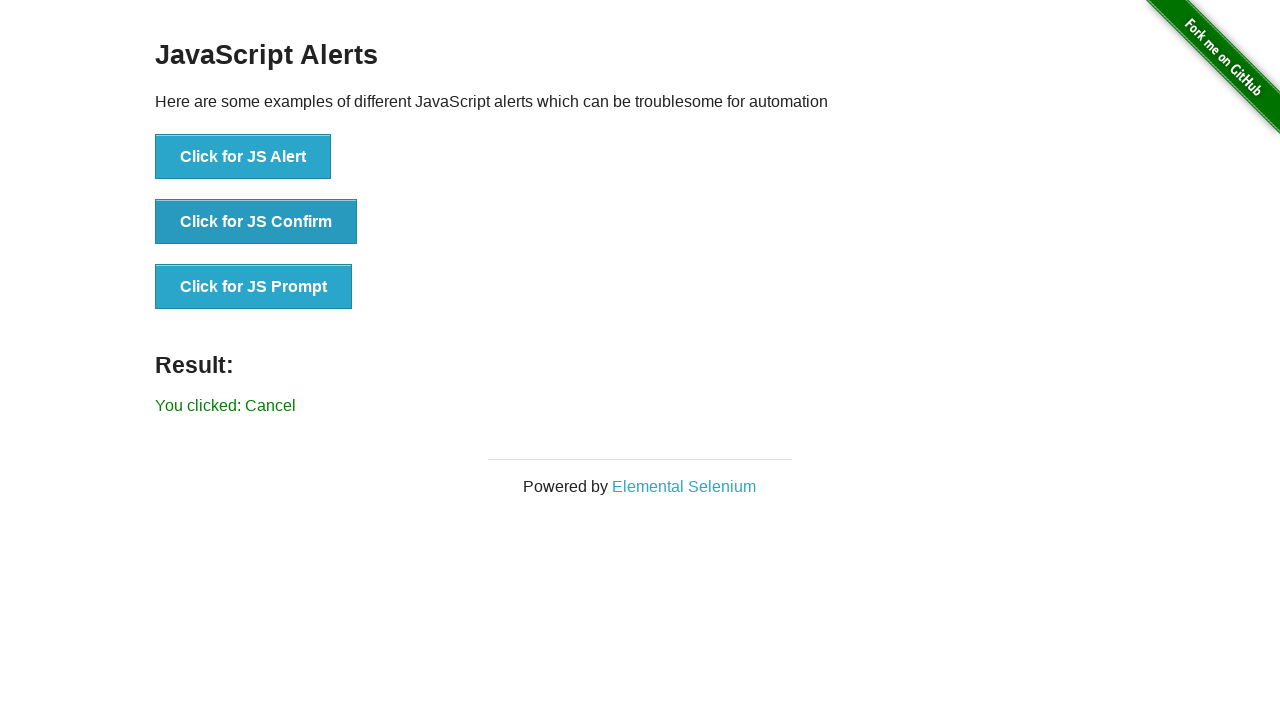

Registered dialog handler to accept confirmation alert
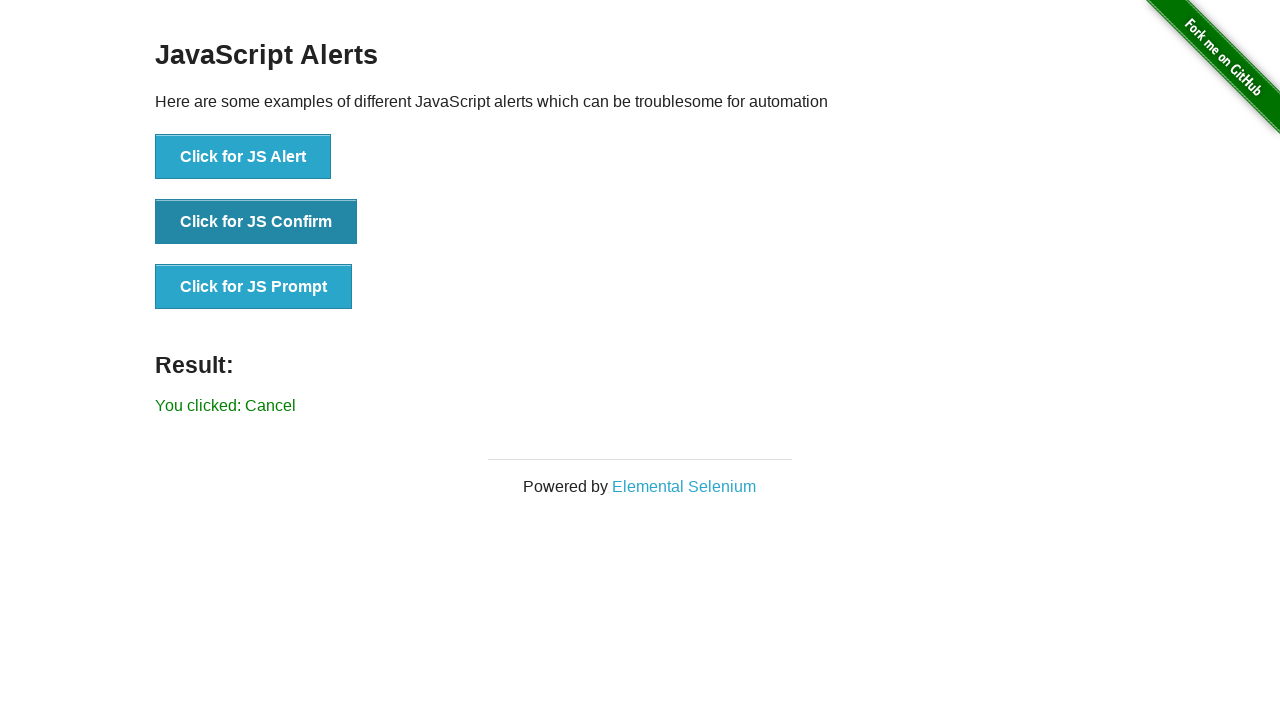

Clicked second button again to trigger confirmation alert with handler active at (256, 222) on button >> nth=1
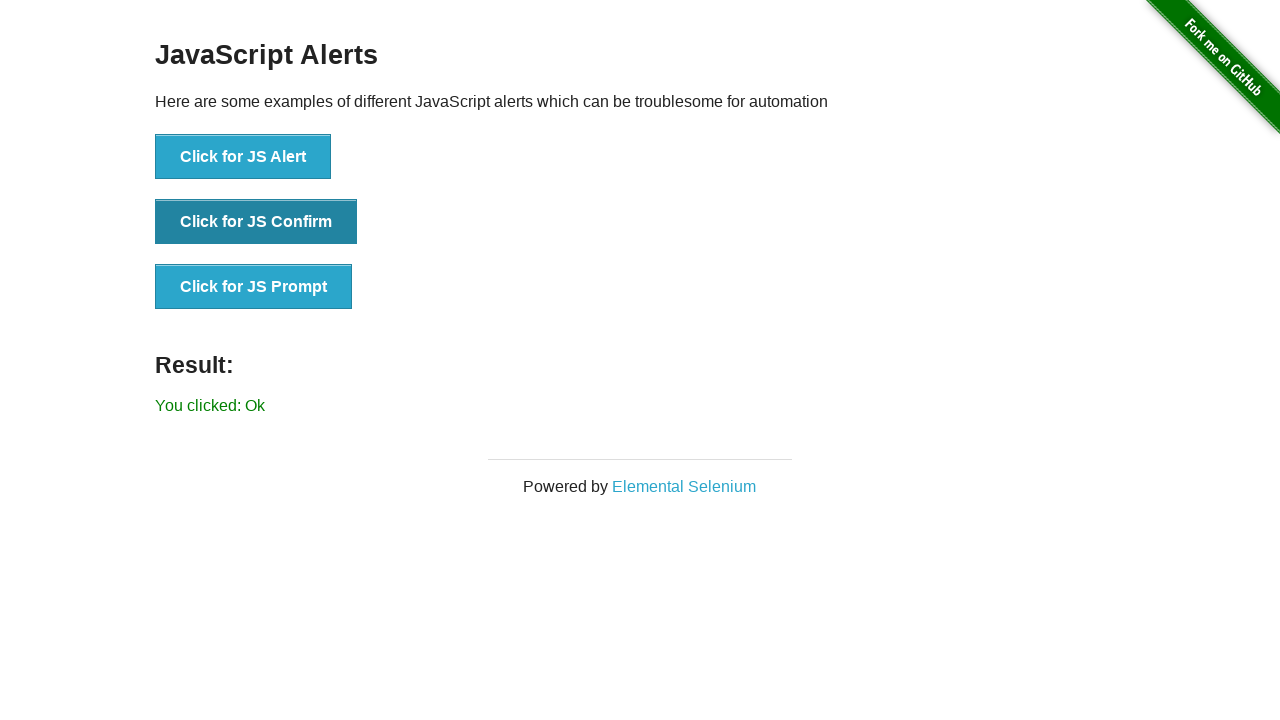

Result element loaded and visible
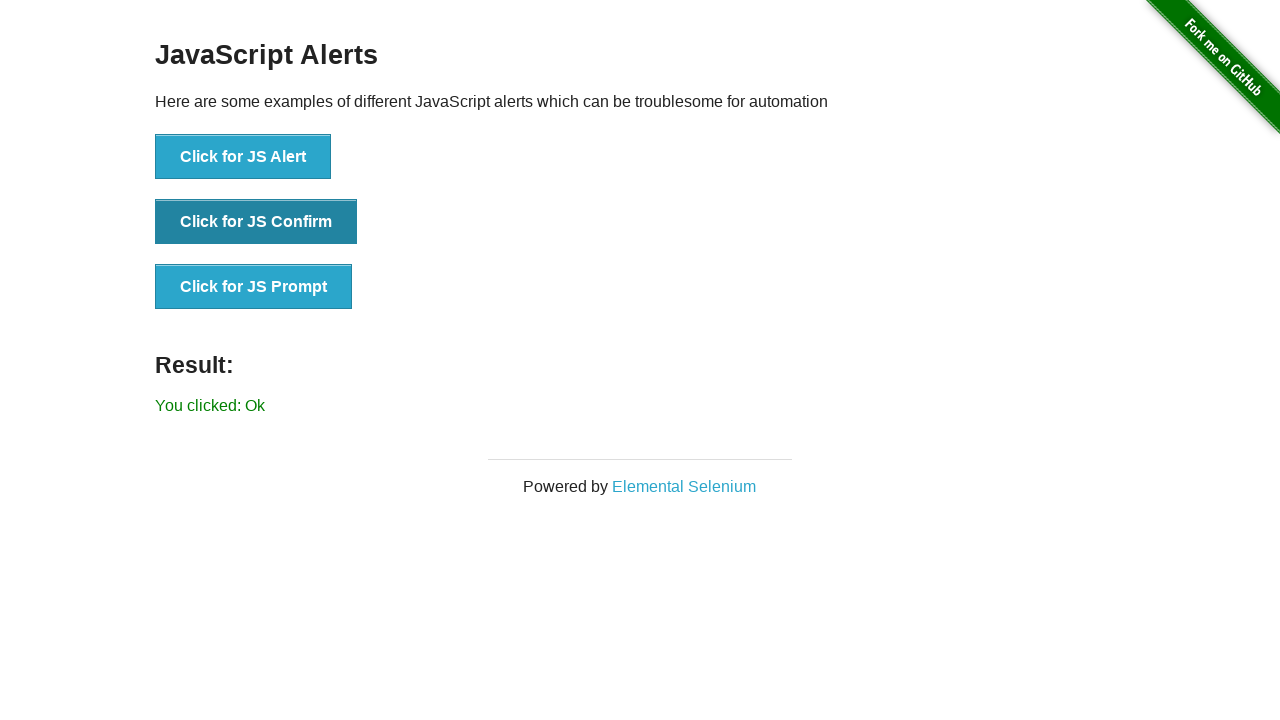

Retrieved result text: 'You clicked: Ok'
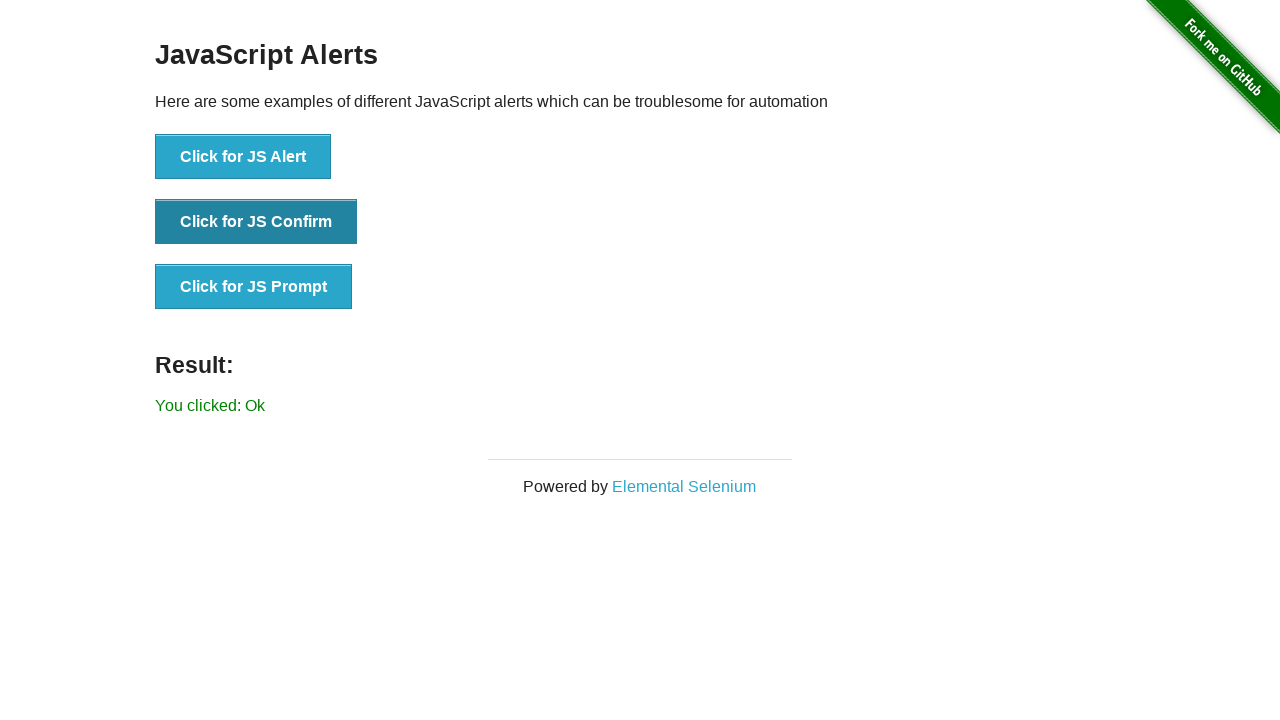

Verified result text matches expected value 'You clicked: Ok'
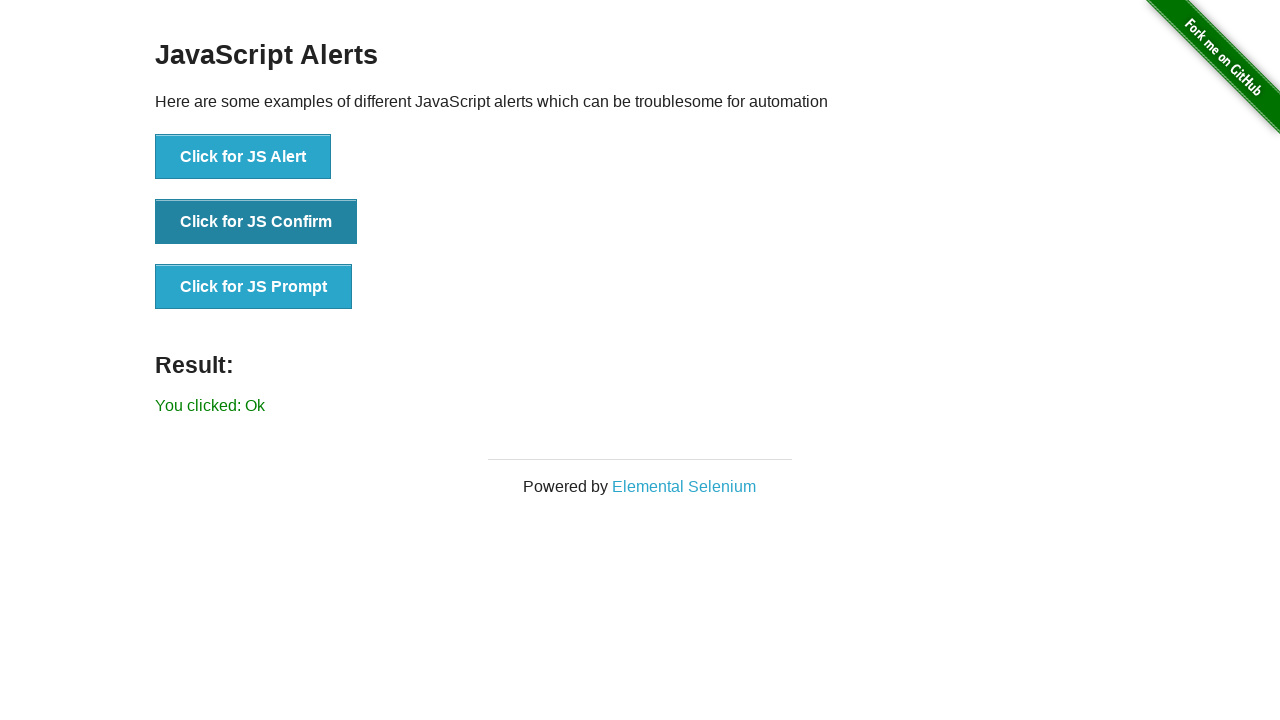

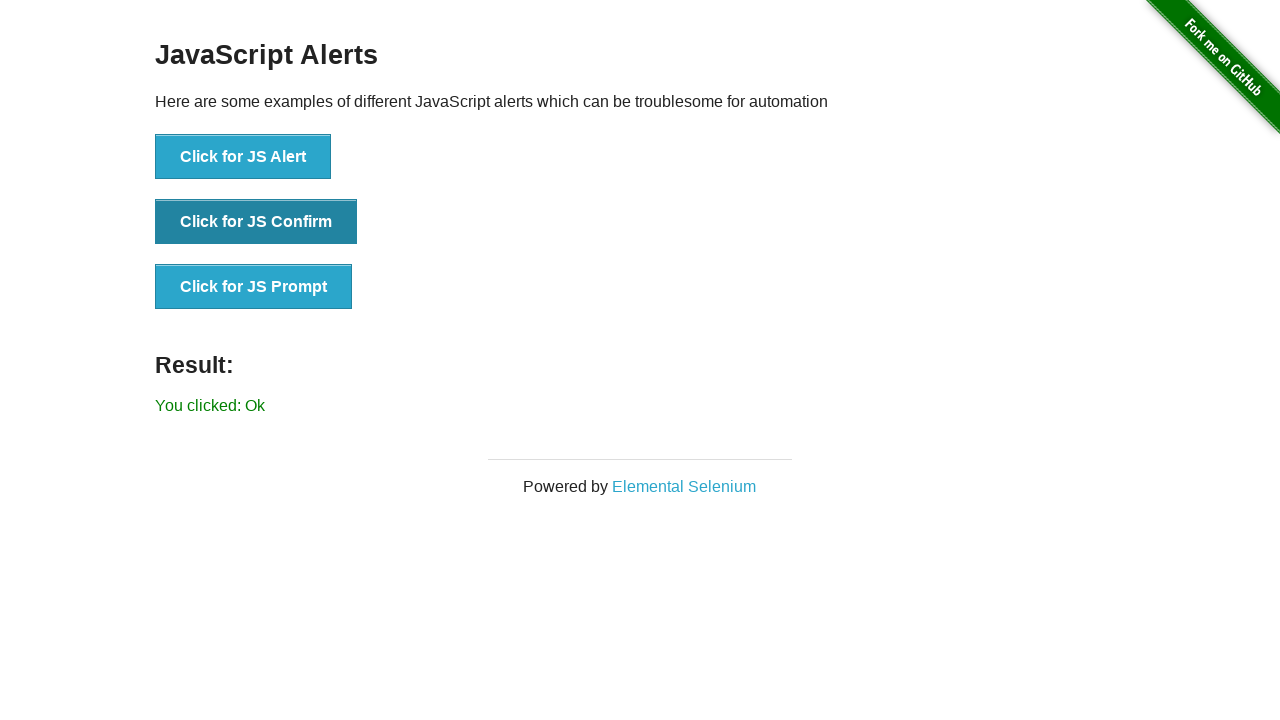